Tests clicking on a popup window link by scrolling to the element and clicking it to open a child browser window, then closes the parent browser.

Starting URL: https://omayo.blogspot.com/

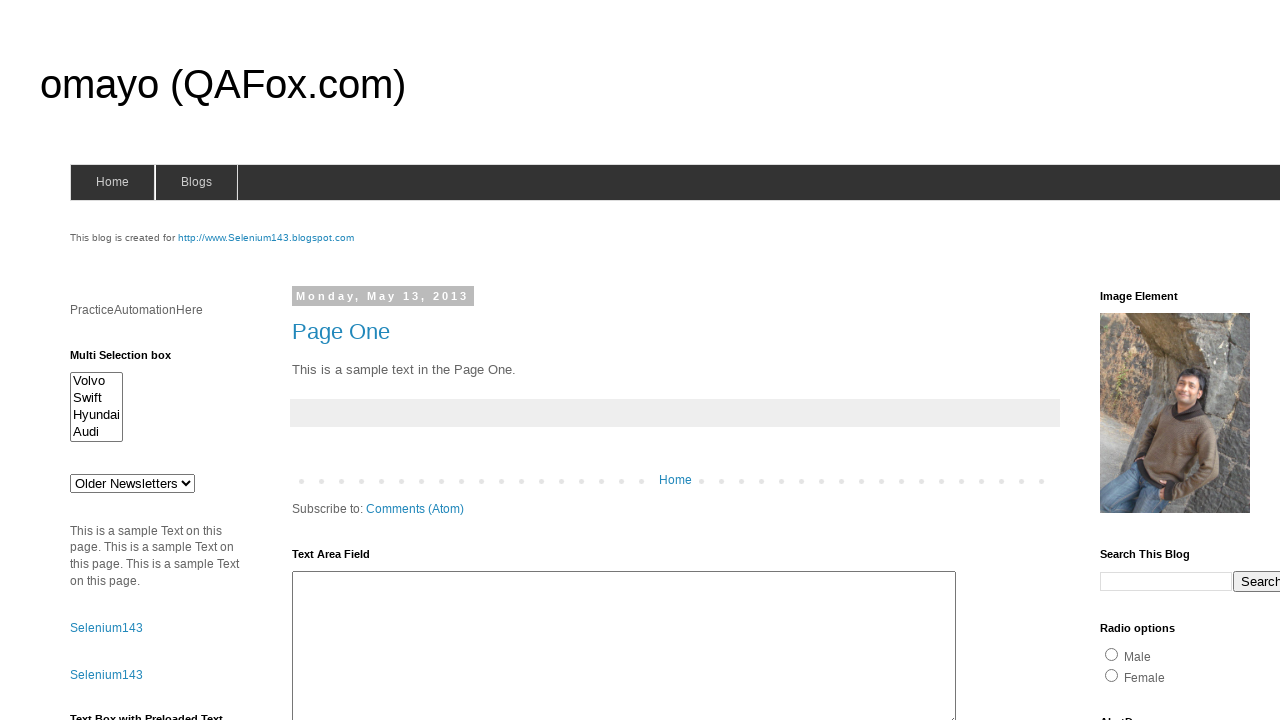

Located 'Open a popup window' link element
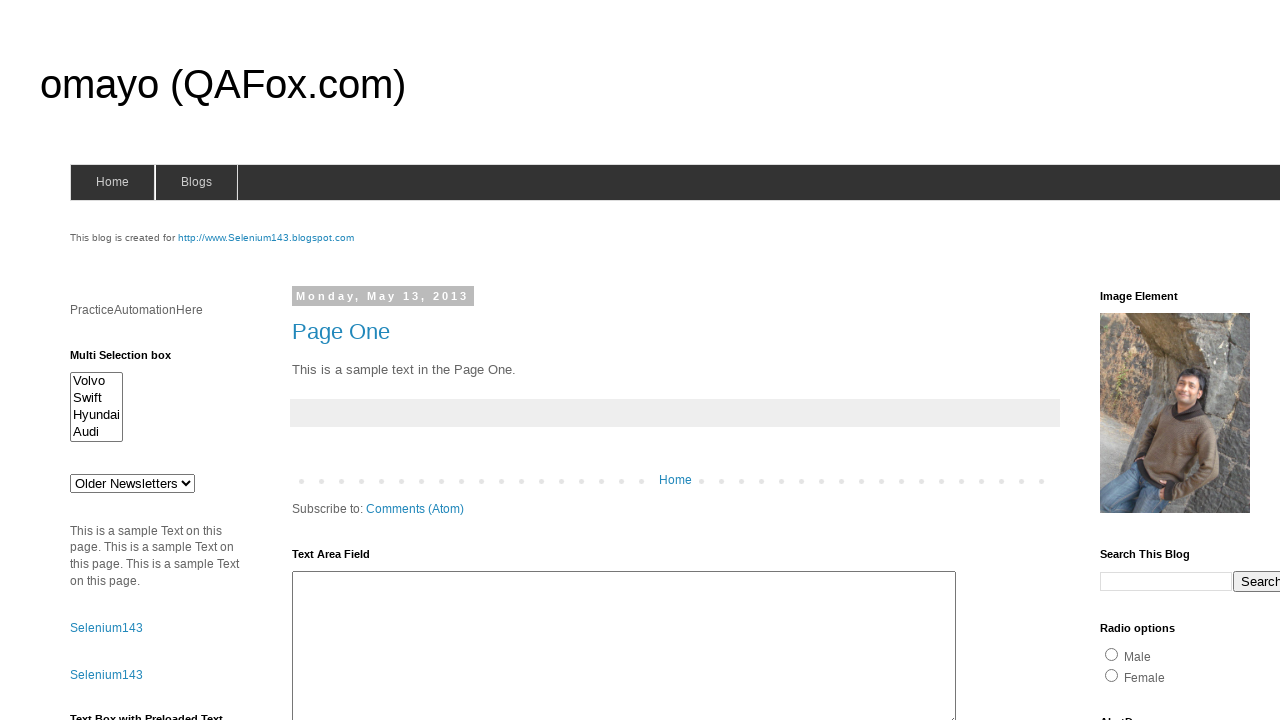

Scrolled 'Open a popup window' link into view
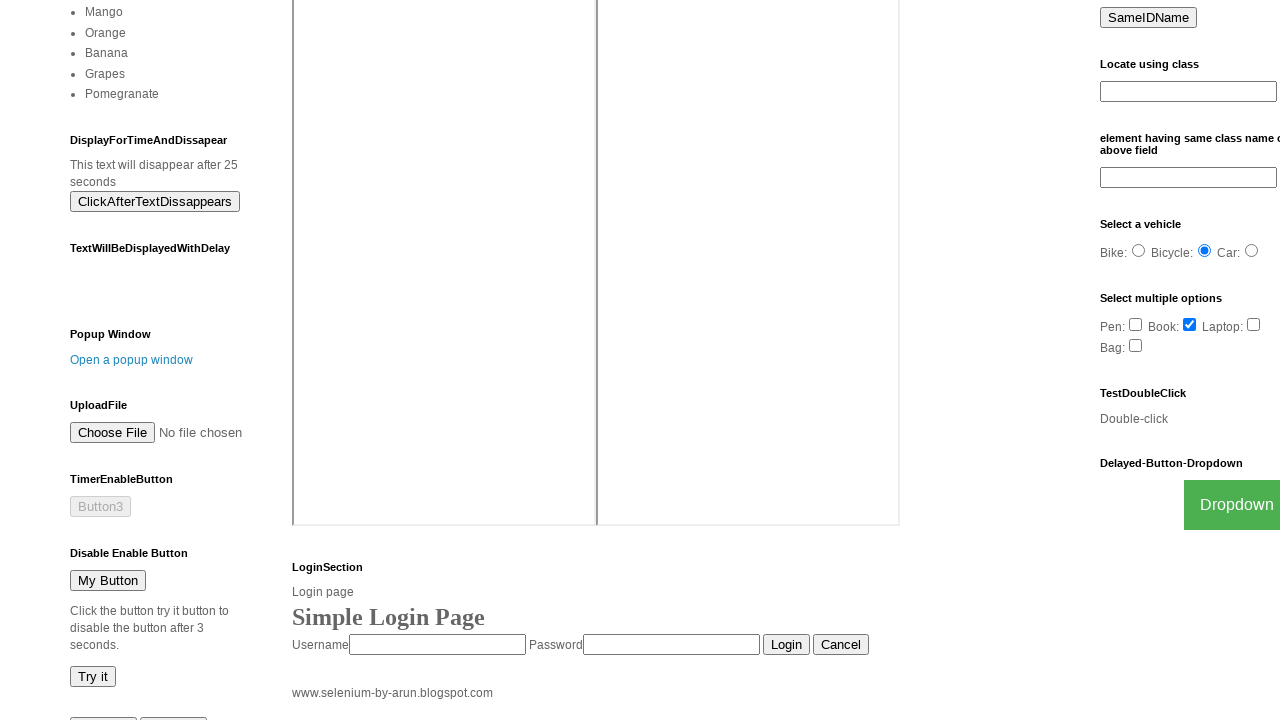

Clicked 'Open a popup window' link to open child browser window at (132, 360) on text=Open a popup window >> nth=0
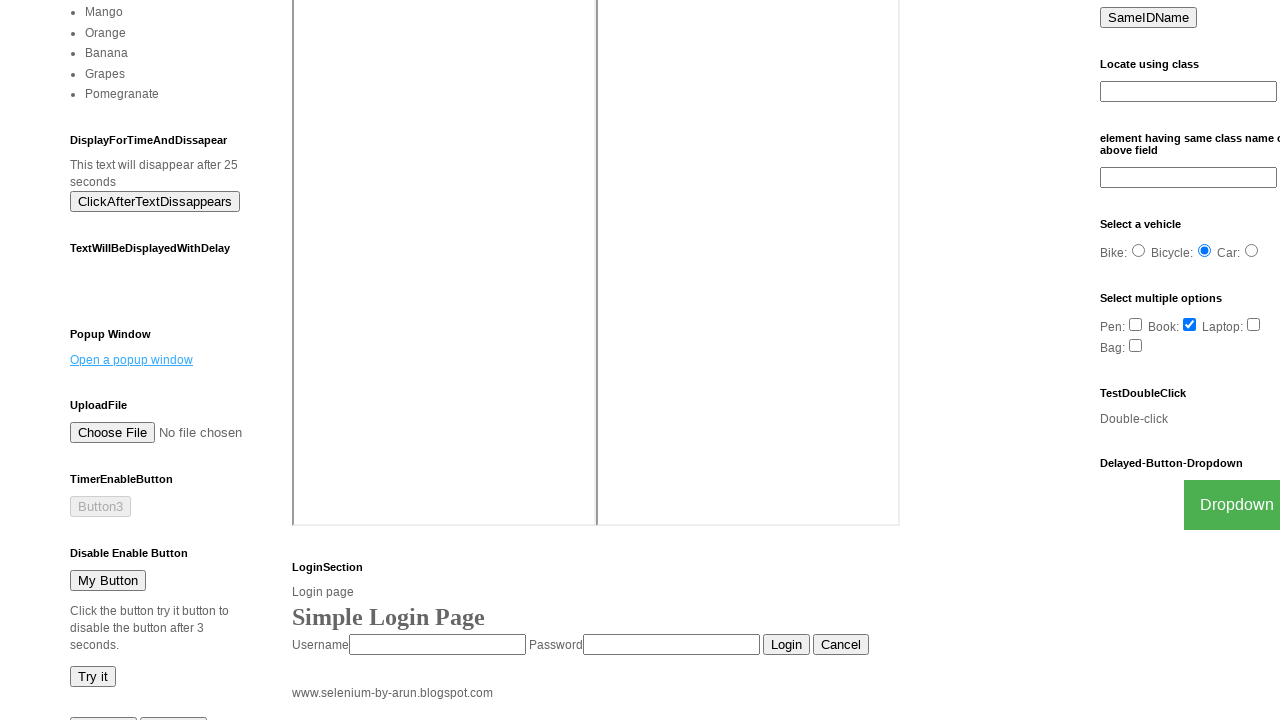

Waited for popup window to open
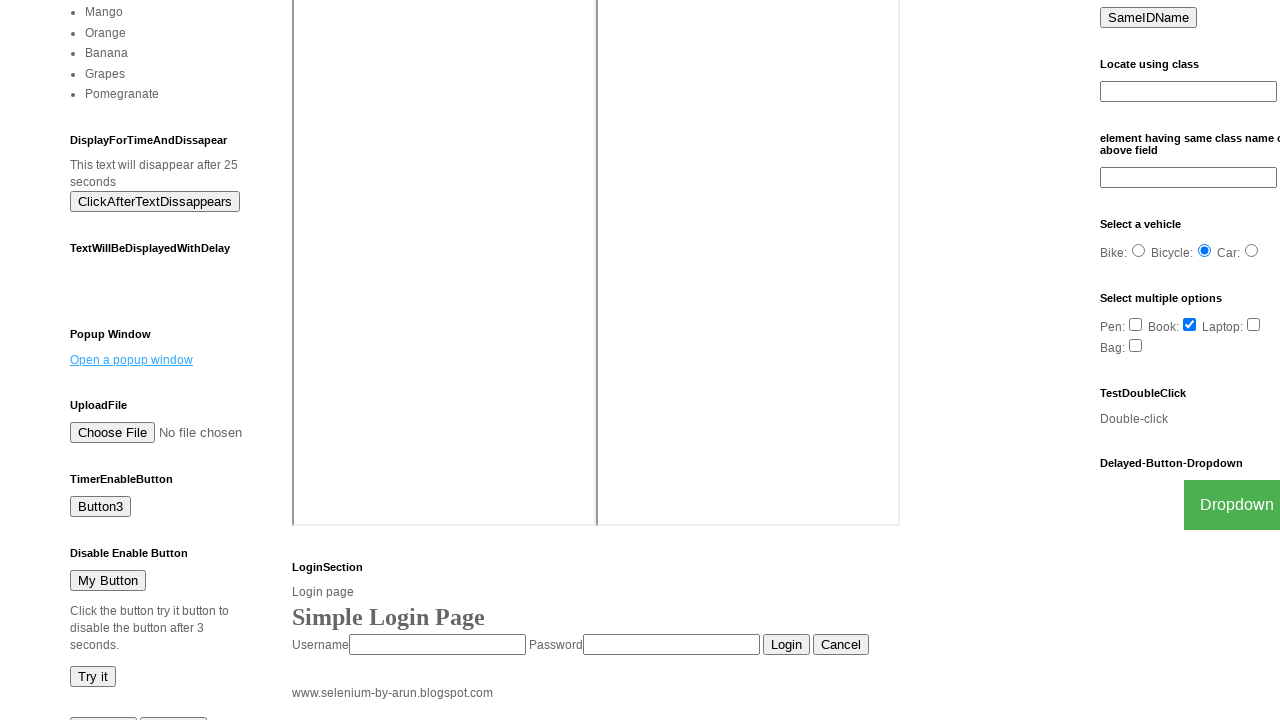

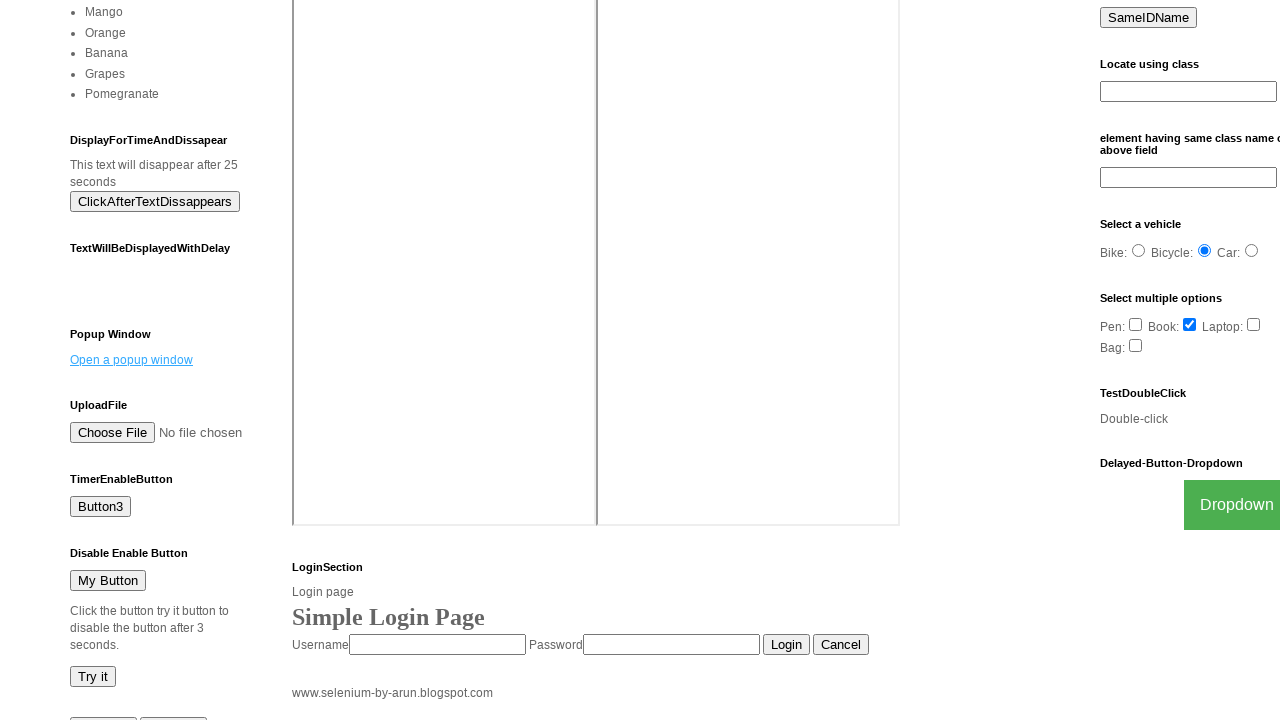